Tests window management by resizing the browser window and changing its position

Starting URL: http://www.w3schools.com/tags/tryit.asp?filename=tryhtml_link_target

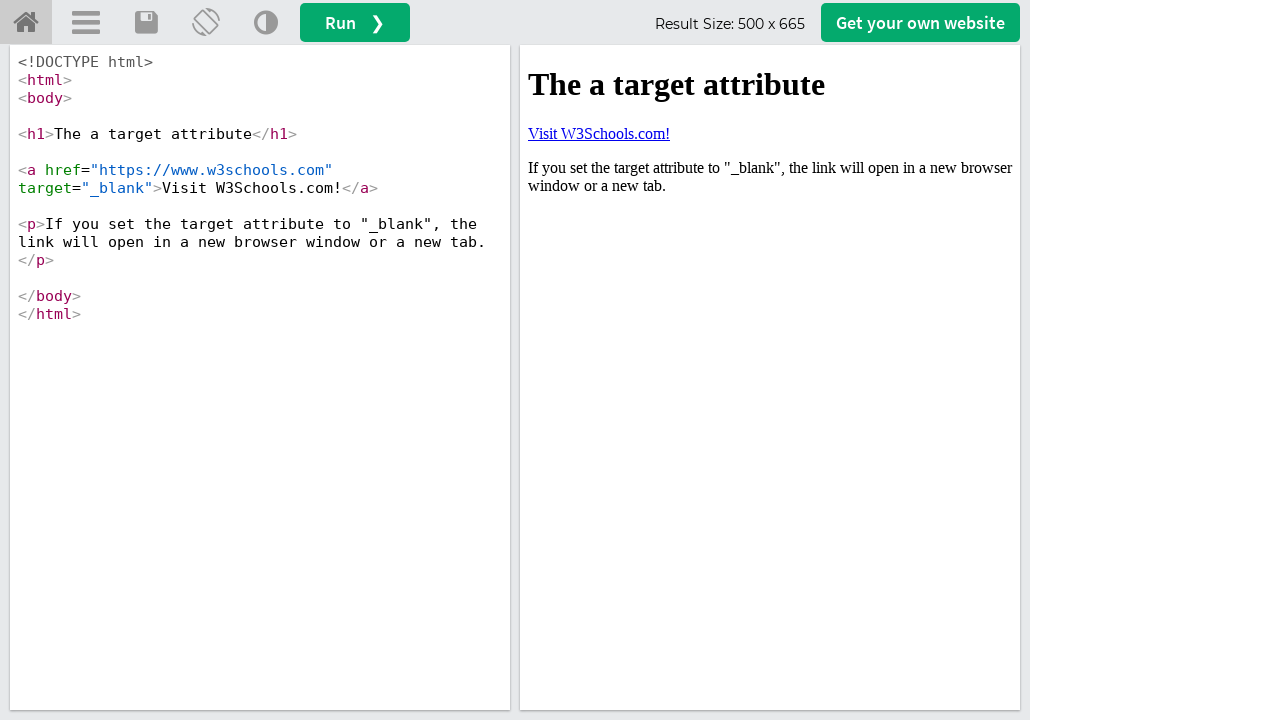

Retrieved current viewport size
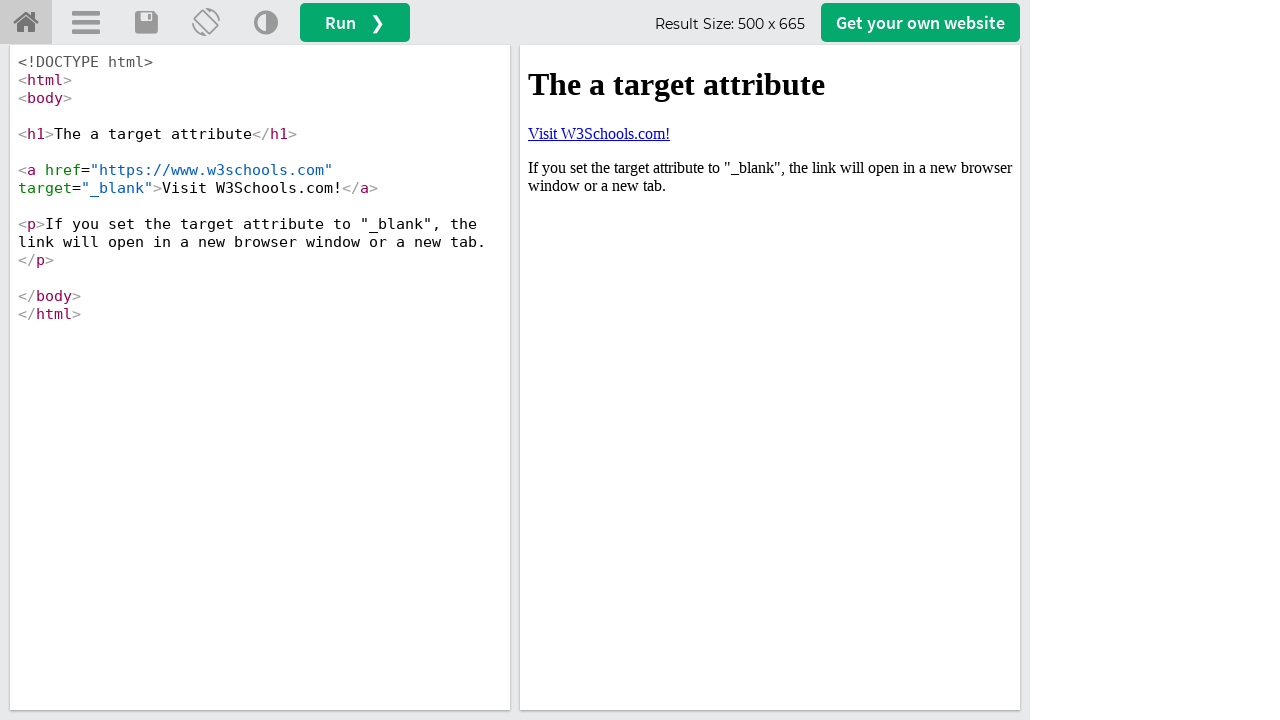

Resized window to half size: 640x360
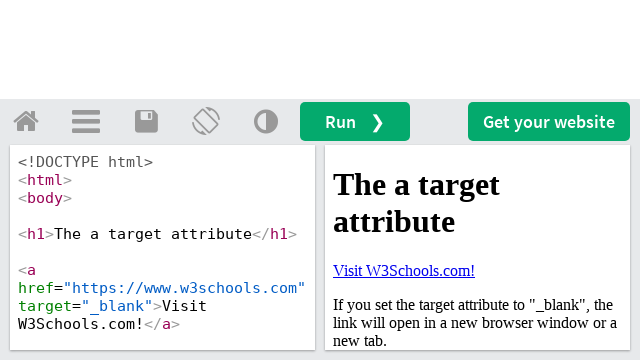

Retrieved new viewport size: 640x360
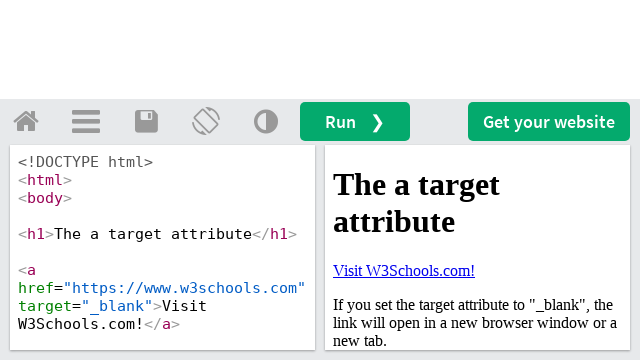

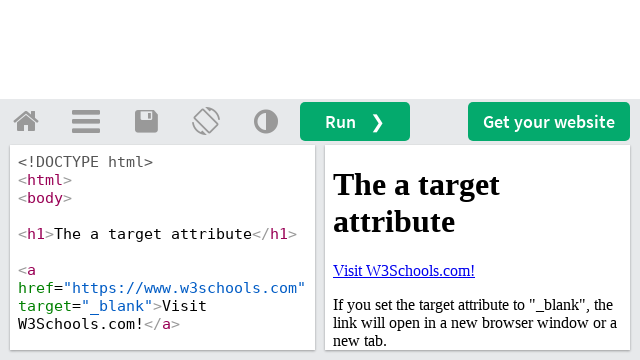